Navigates to a book catalog website, waits for the product listings to load, then clicks on the first book to navigate to its detail page and verifies the book title is displayed.

Starting URL: https://books.toscrape.com/

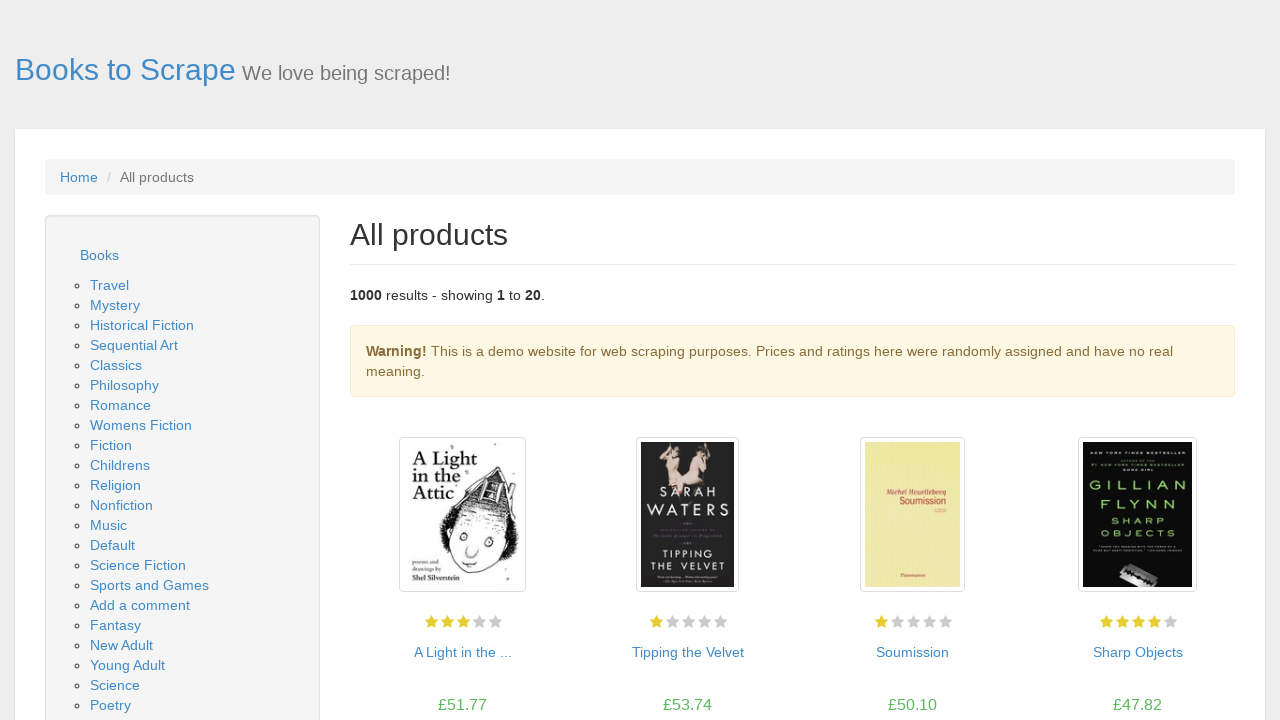

Navigated to books.toscrape.com catalog
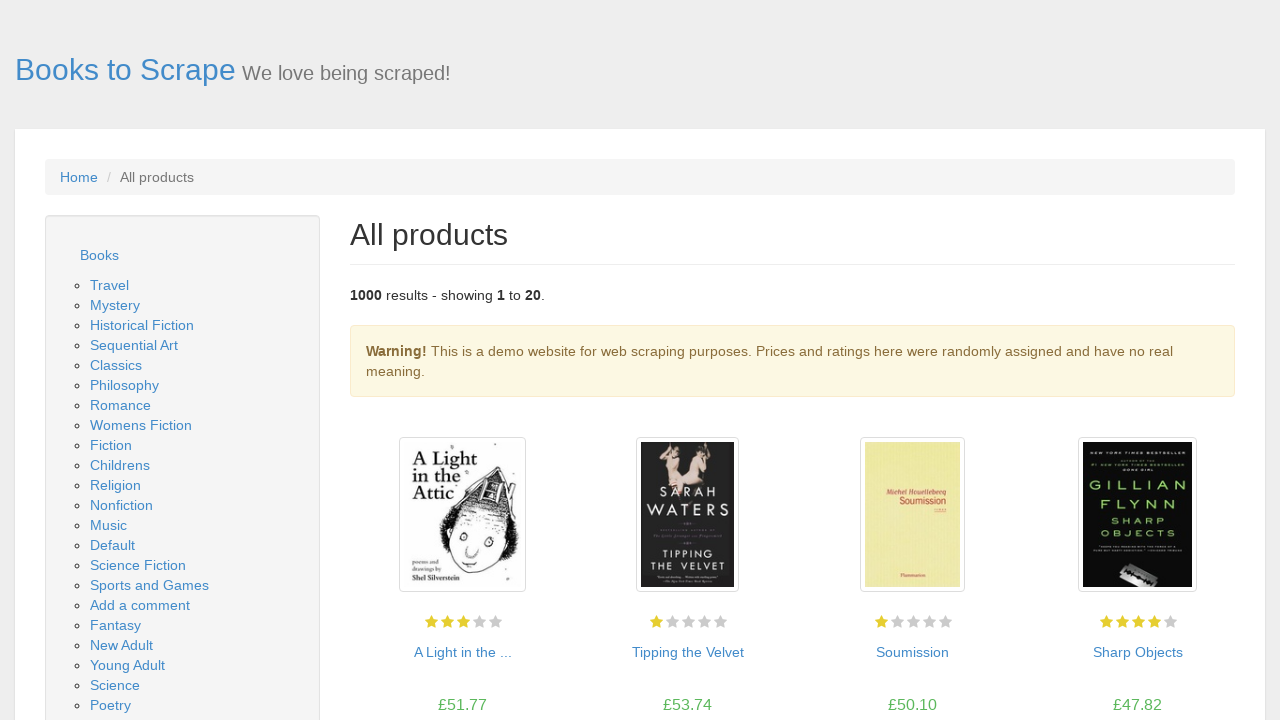

Product listings loaded successfully
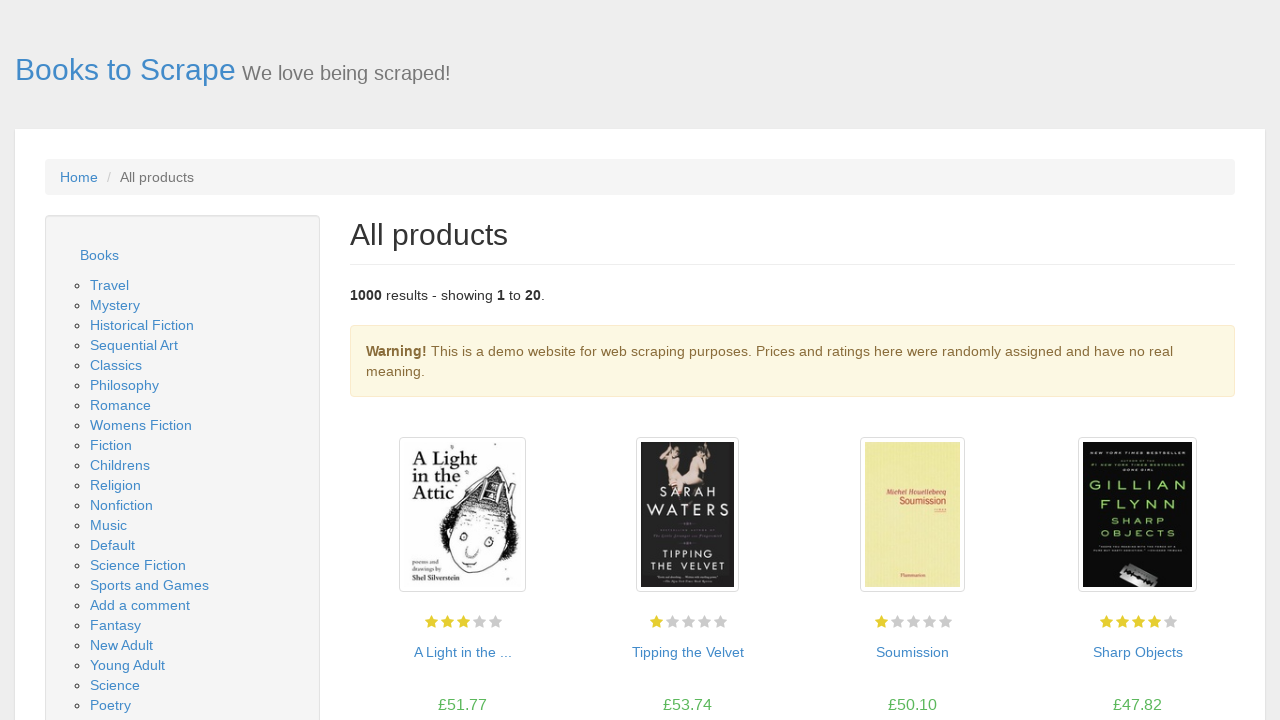

Located first book link in catalog
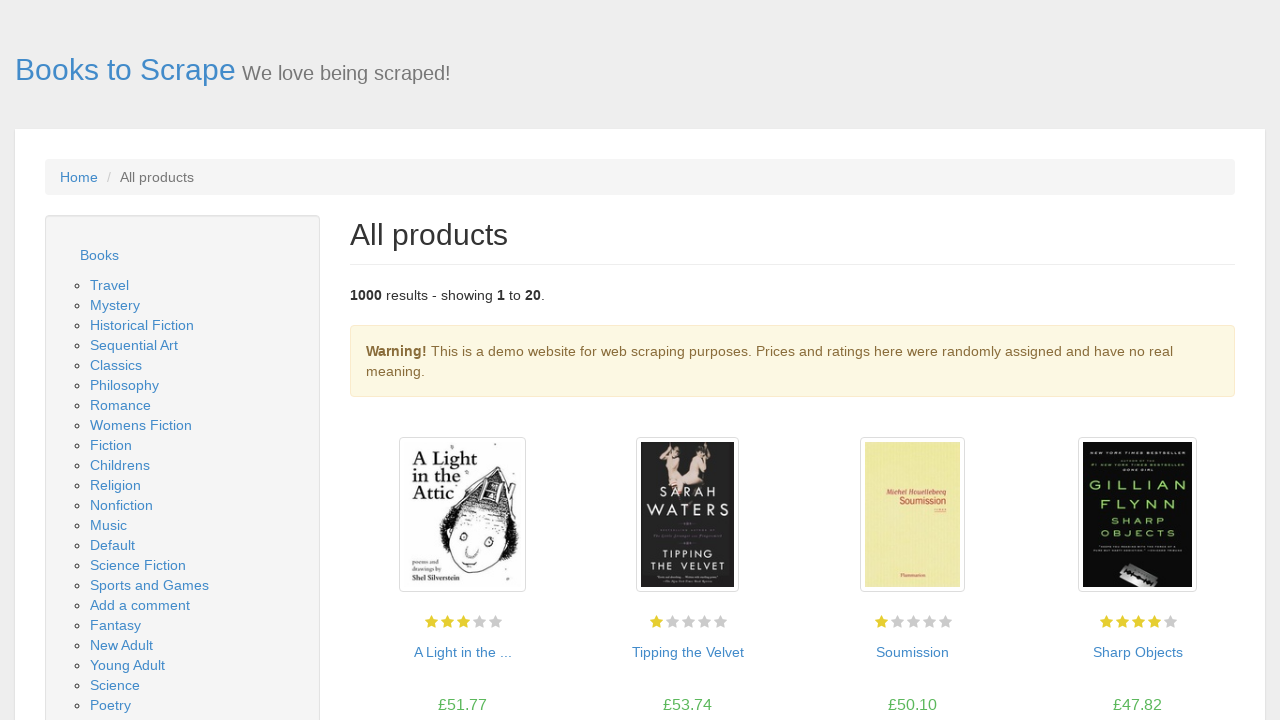

Clicked on first book to navigate to detail page
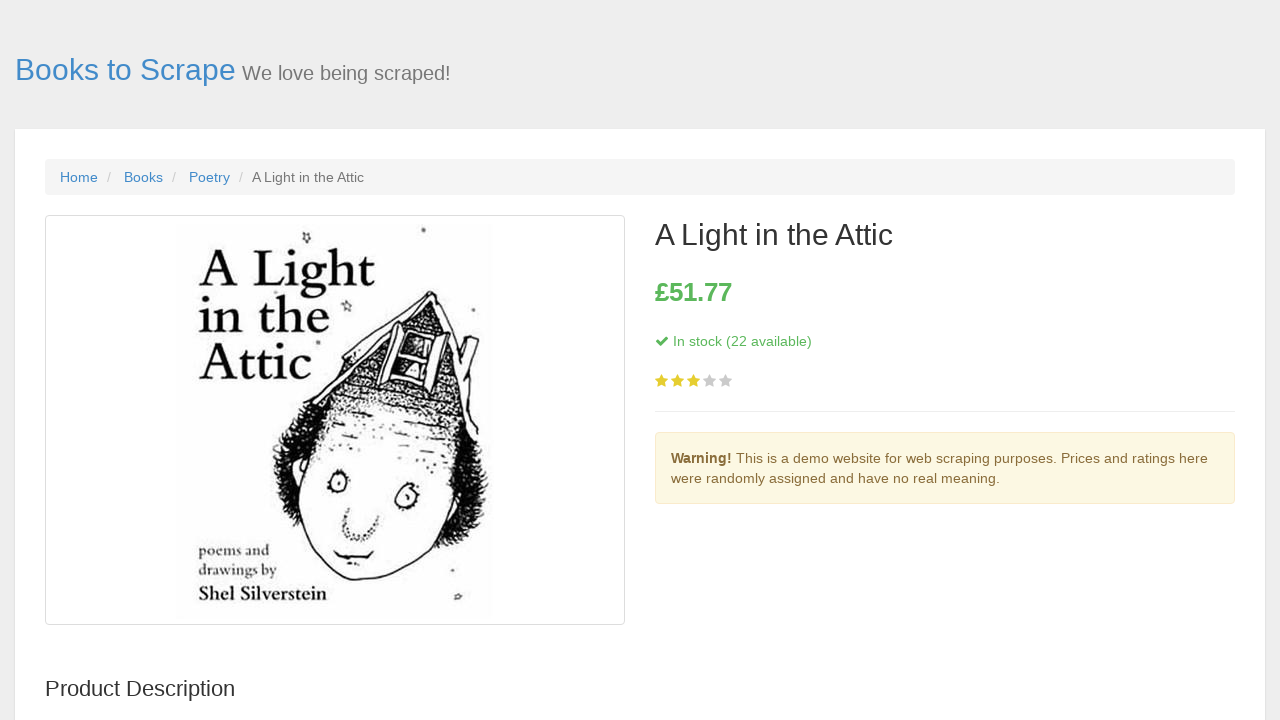

Book detail page loaded and title is displayed
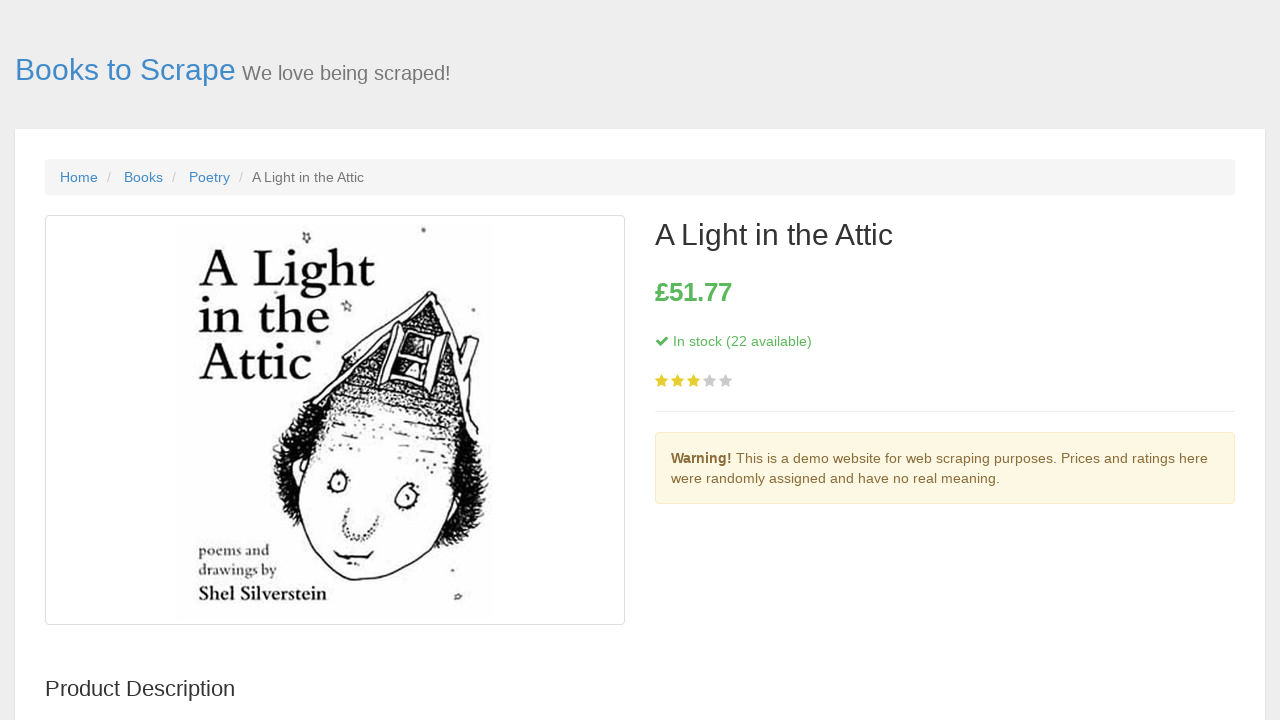

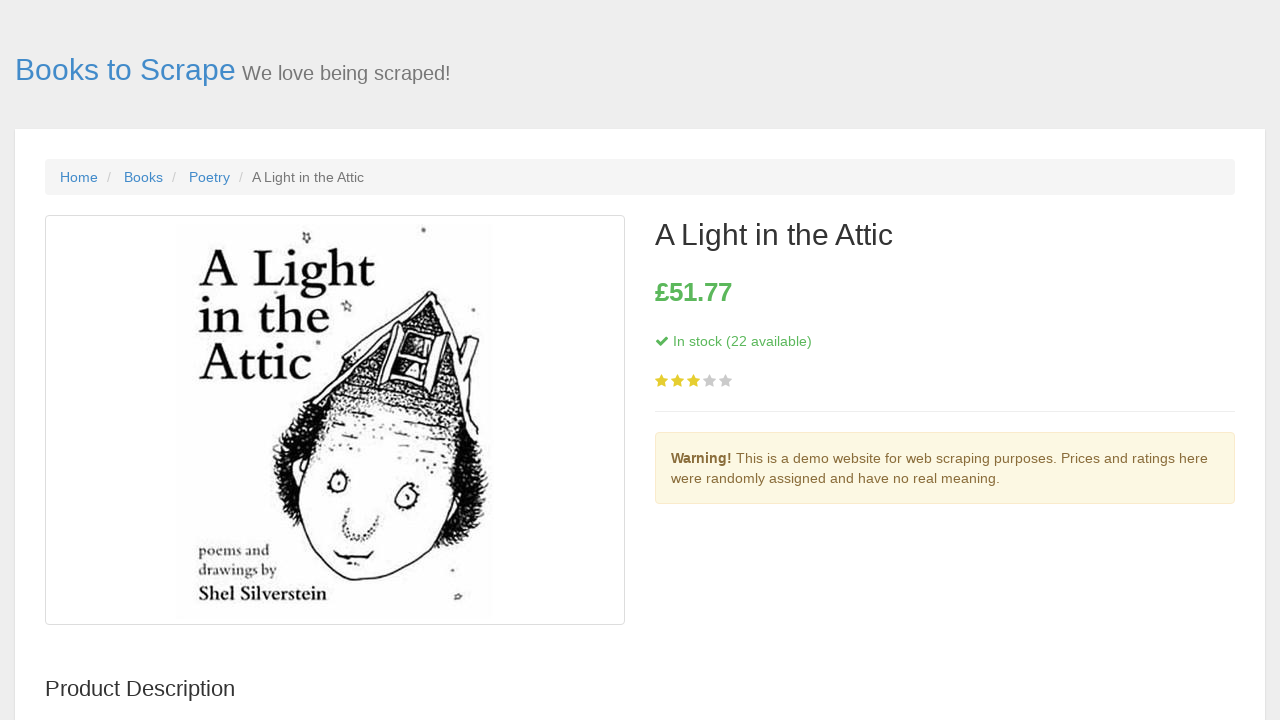